Tests JavaScript alert and confirm dialog handling by filling a name field, triggering an alert, accepting it, then triggering a confirm dialog and dismissing it

Starting URL: https://rahulshettyacademy.com/AutomationPractice/

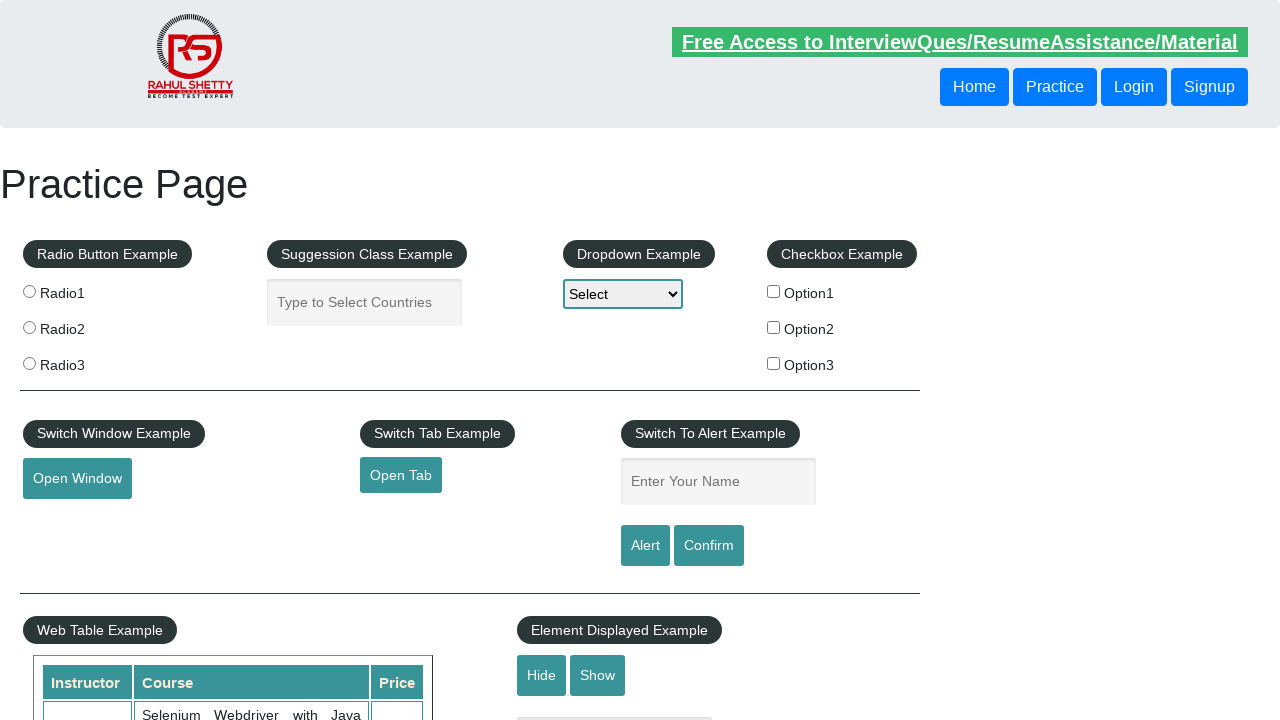

Filled name field with 'Rahul' on #name
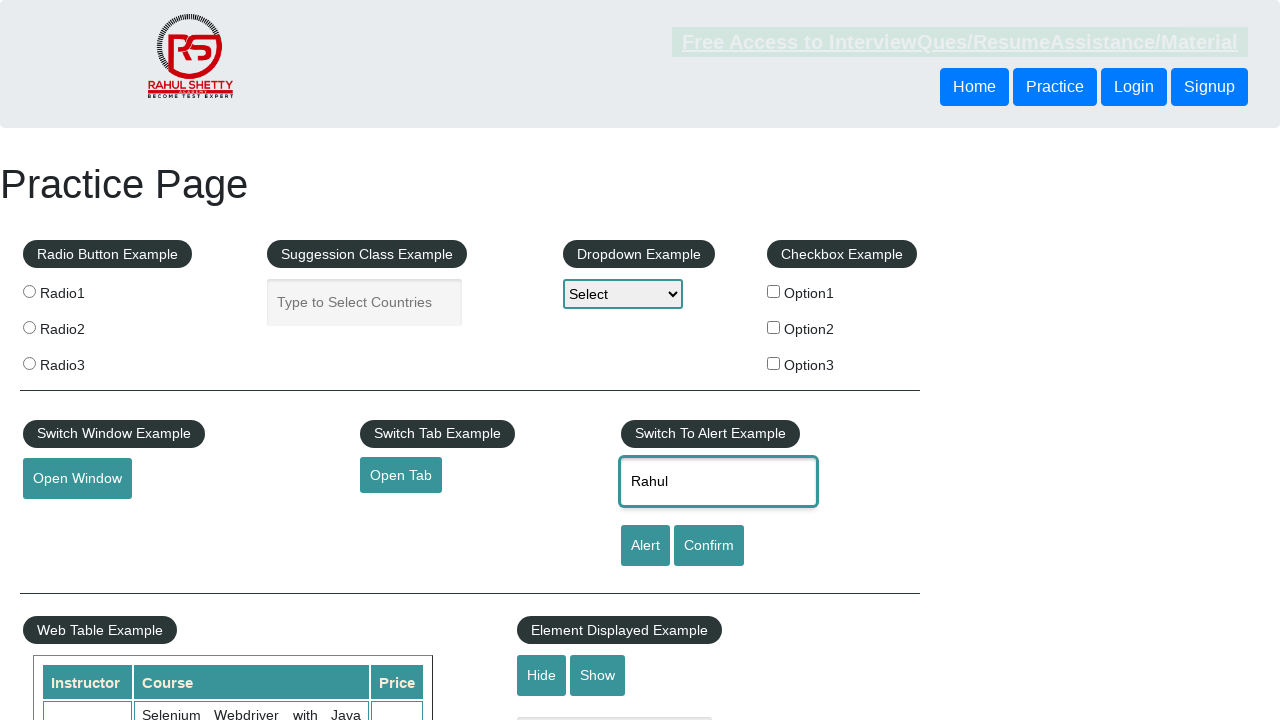

Clicked alert button to trigger JavaScript alert at (645, 546) on #alertbtn
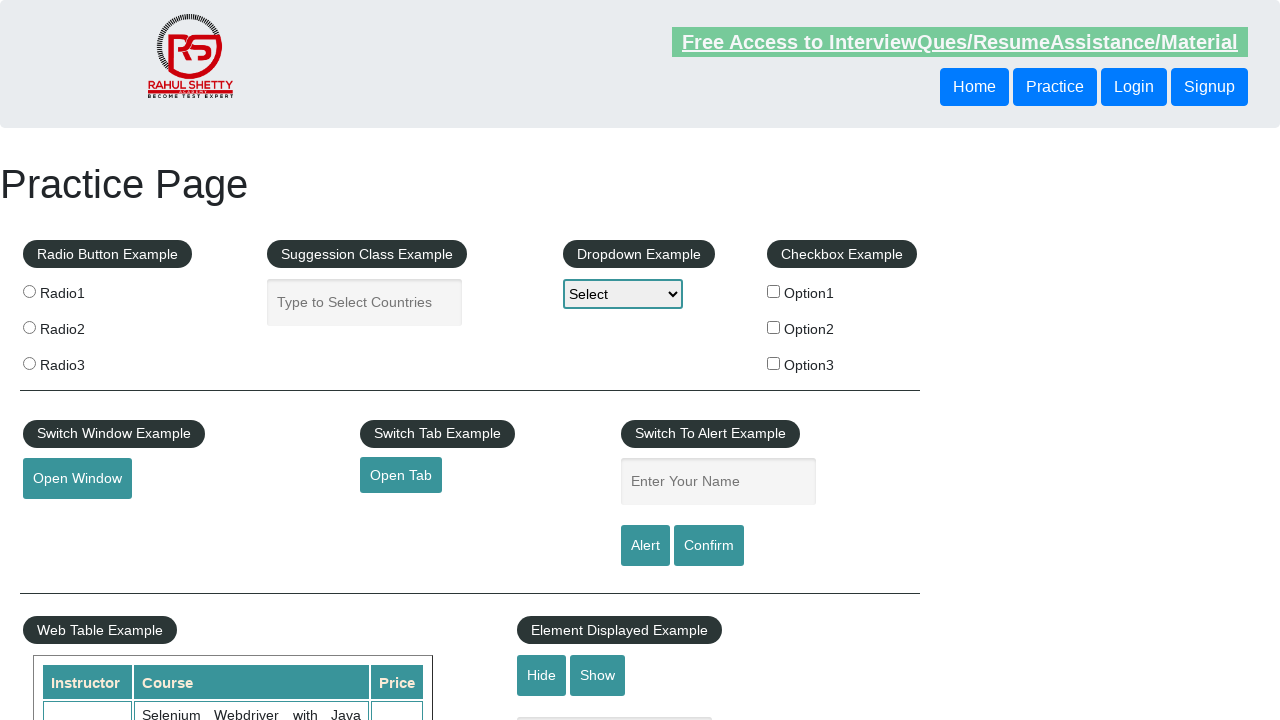

Set up dialog handler to accept alerts
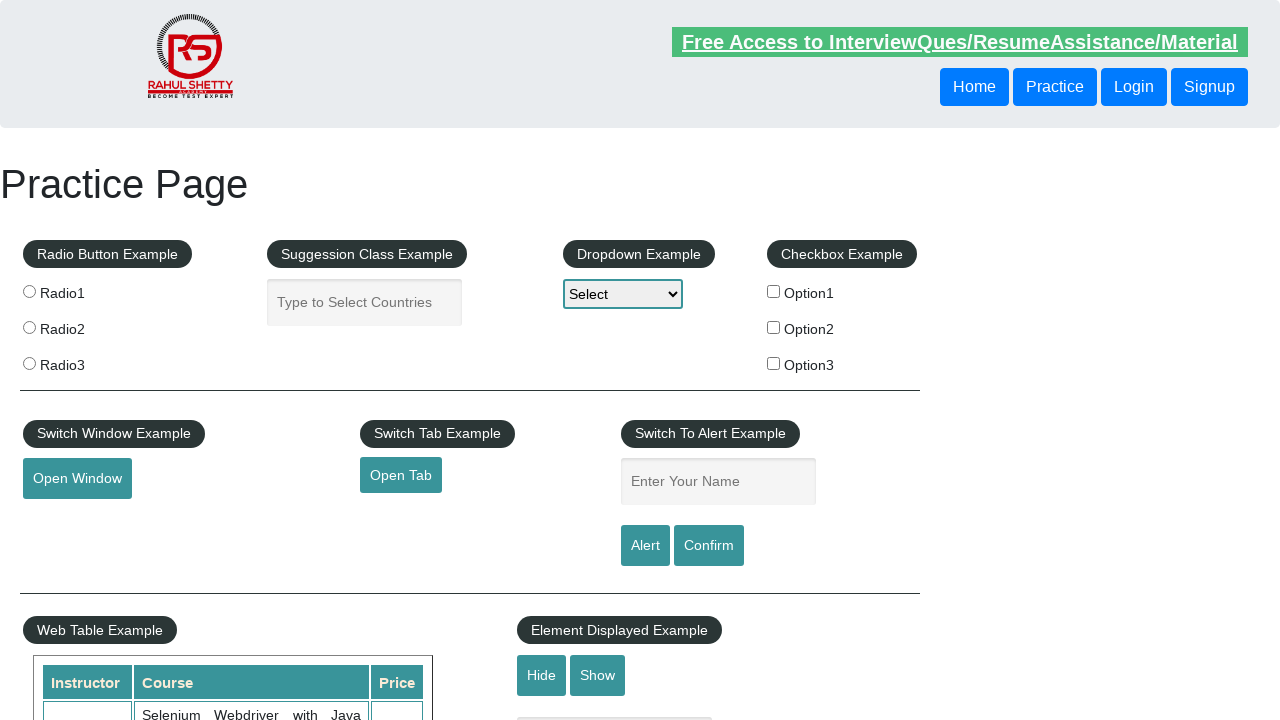

Waited for alert to be processed
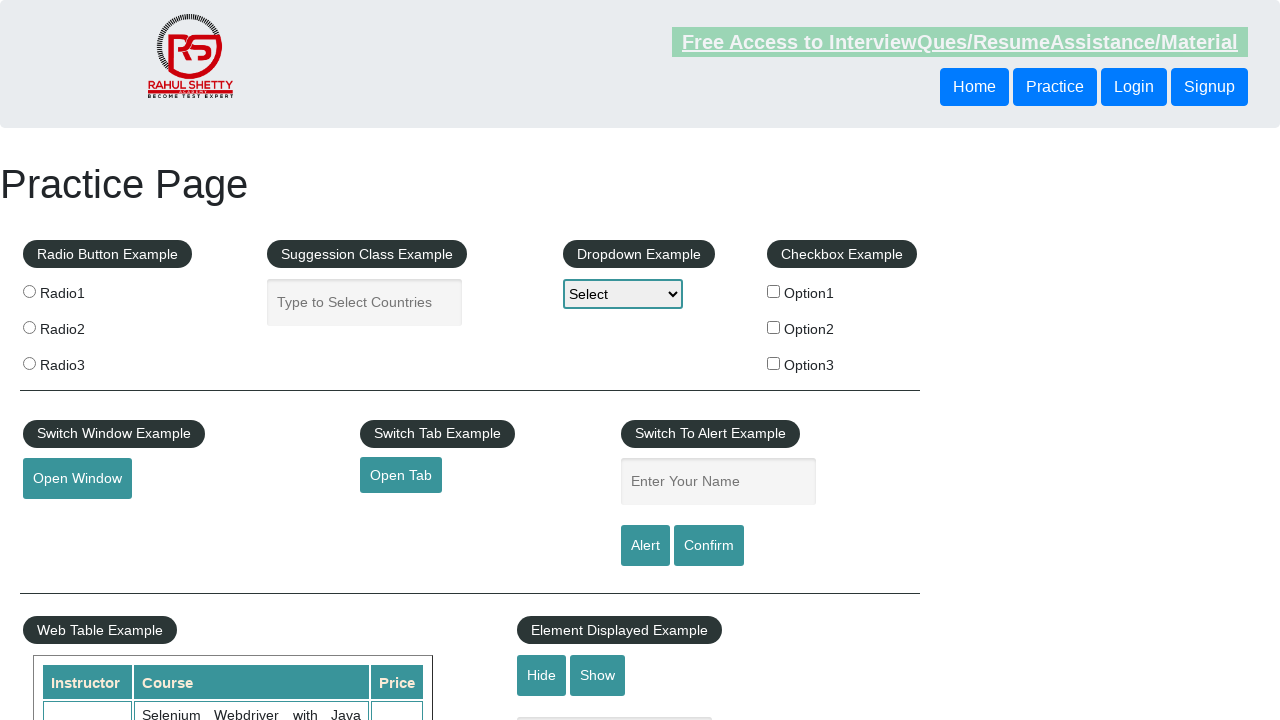

Clicked confirm button to trigger confirm dialog at (709, 546) on #confirmbtn
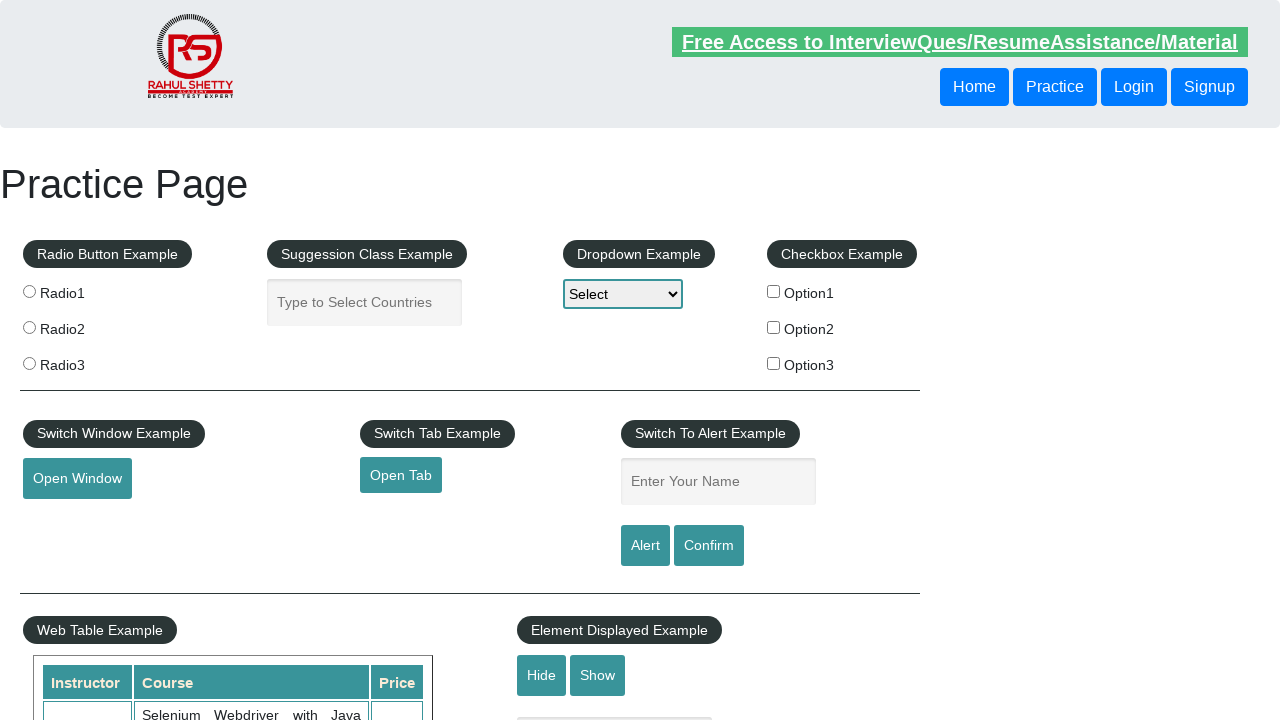

Set up dialog handler to dismiss confirm dialogs
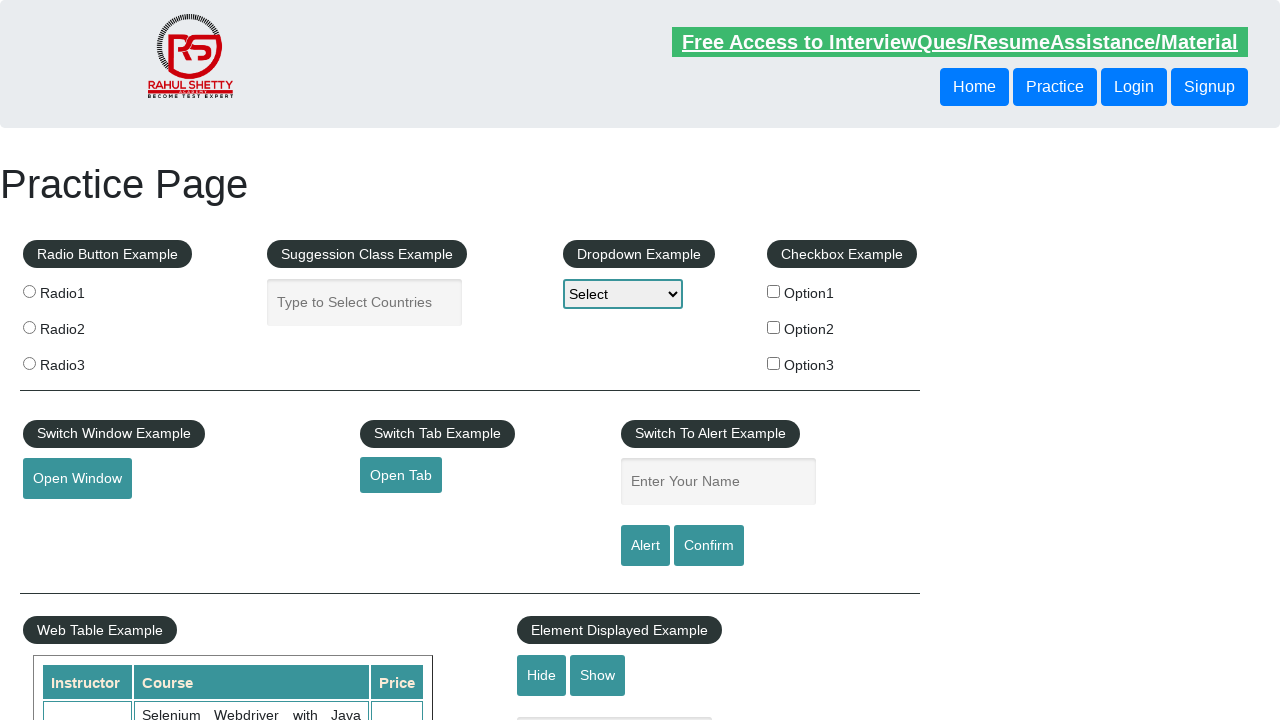

Waited for confirm dialog to be processed
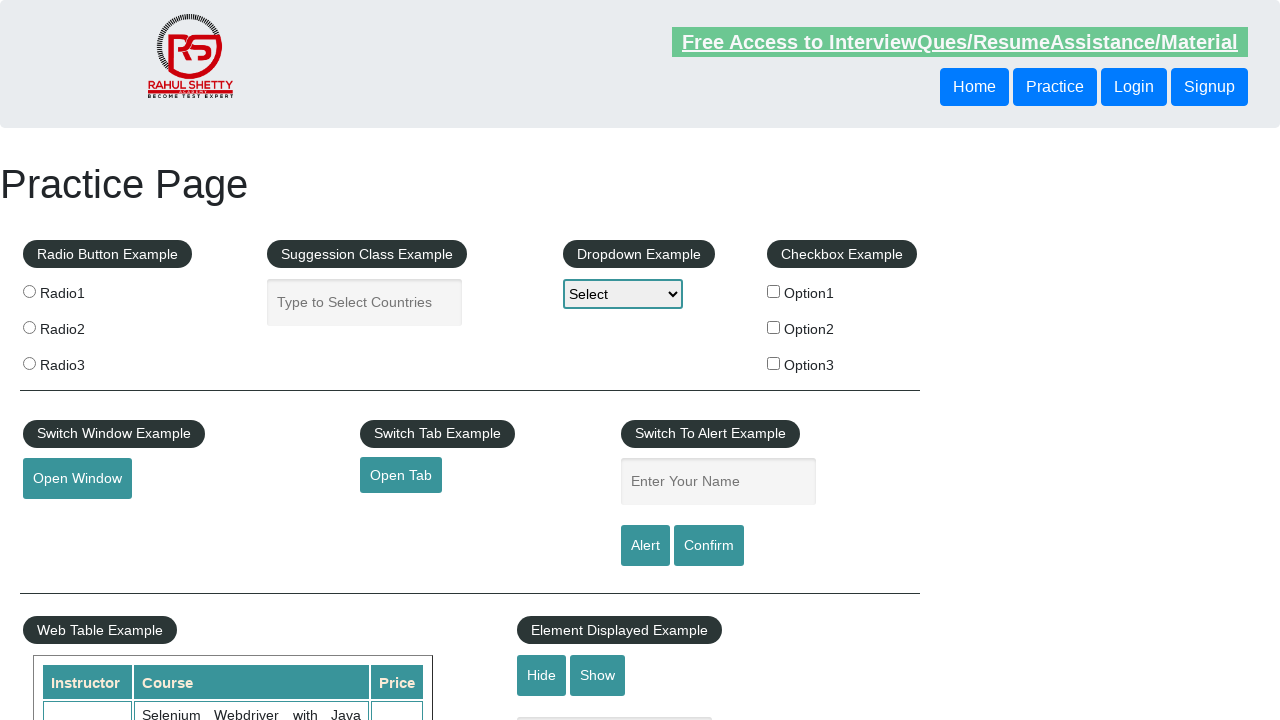

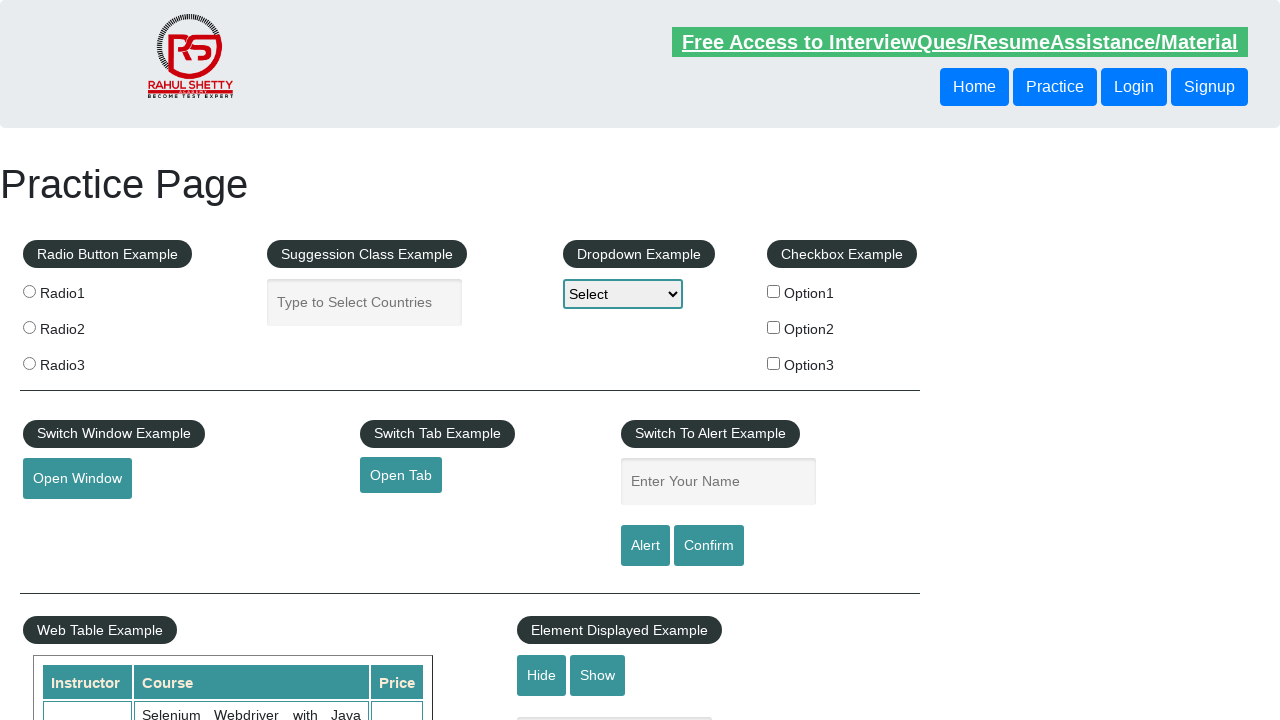